Tests the search box functionality by typing a stock ticker symbol "TATA" into the search field

Starting URL: https://www.tickertape.in/

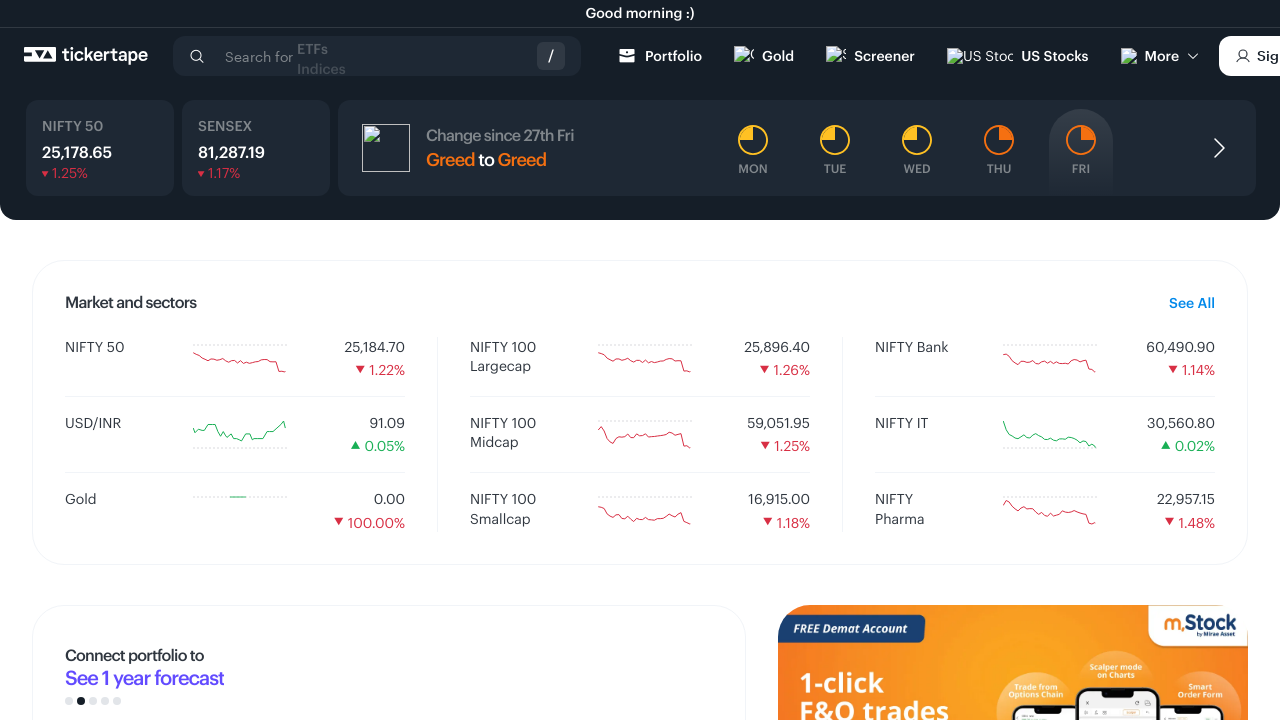

Typed stock ticker symbol 'TATA' into search field on input[aria-controls='react-autowhatever-1']
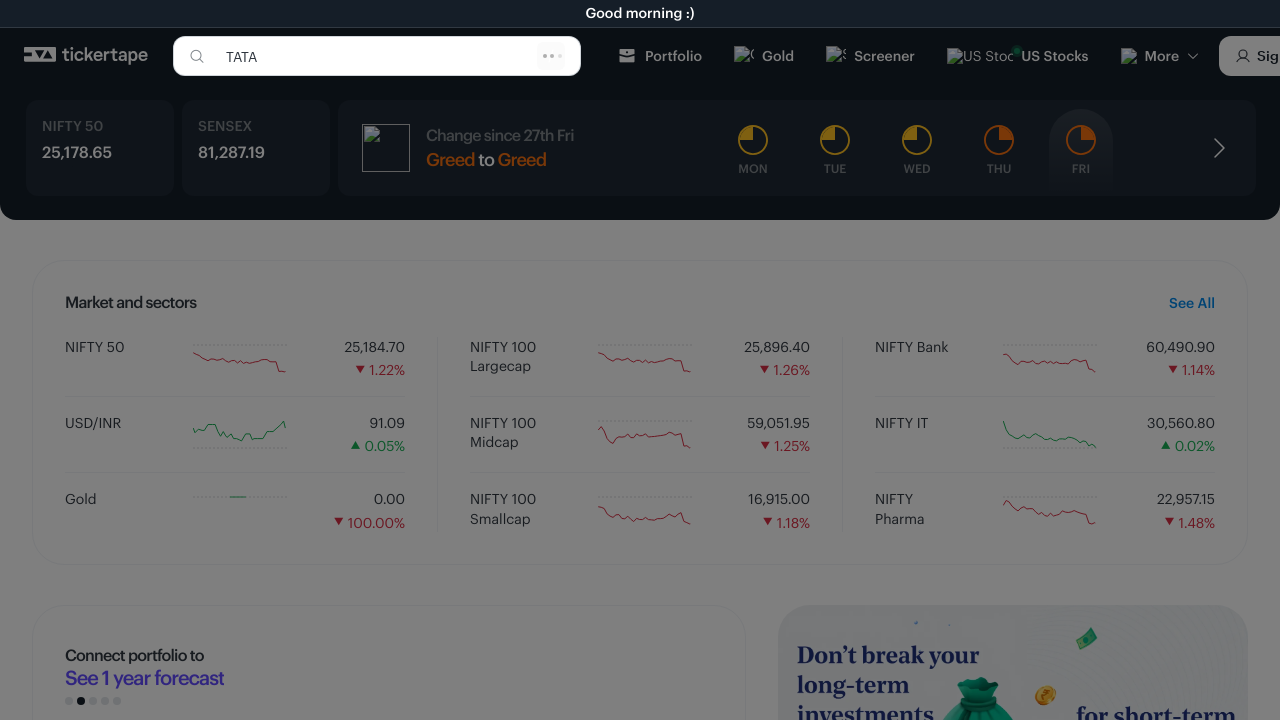

Waited for autocomplete suggestions to load
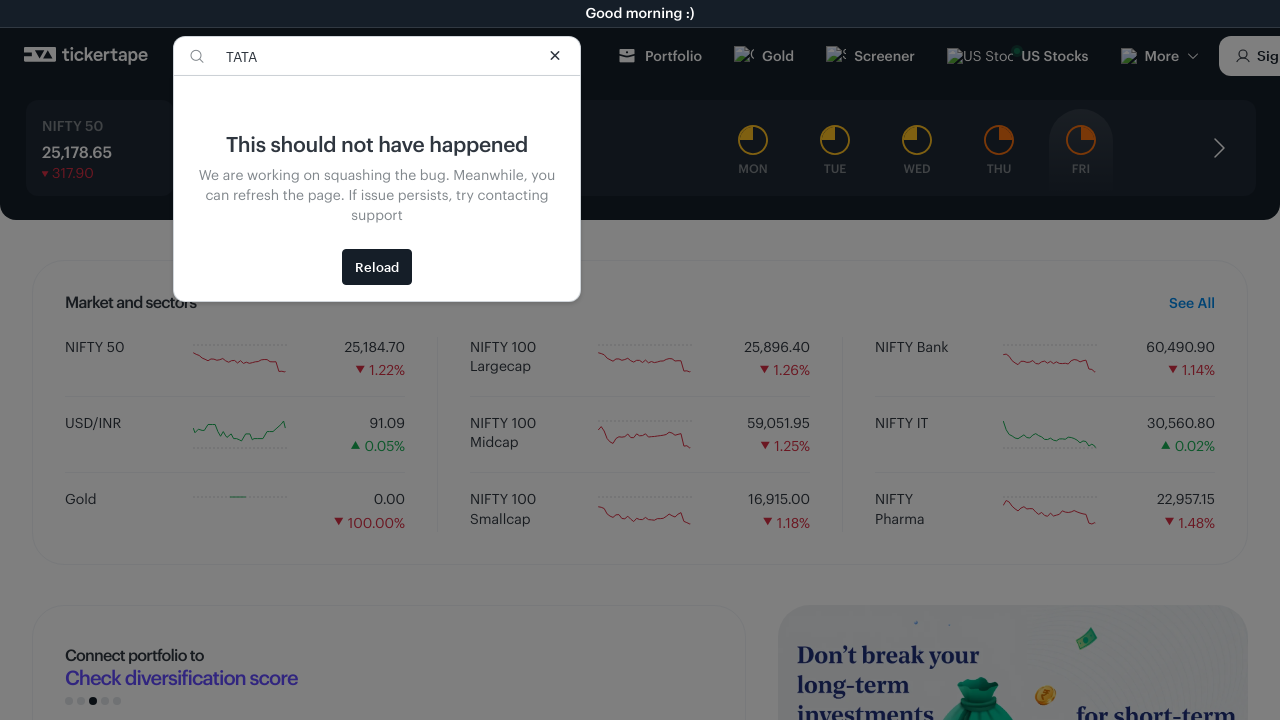

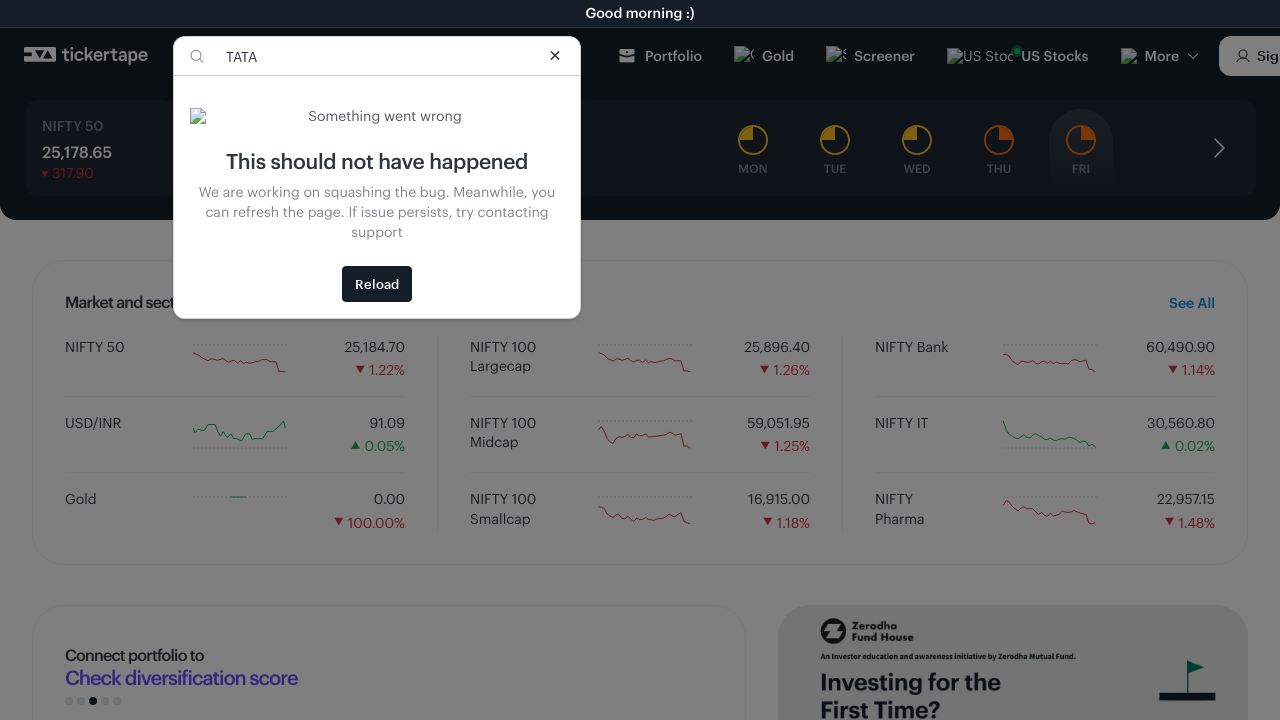